Tests drag and drop functionality on jQuery UI demo page, navigates between different UI component demos including Droppable, Checkboxradio, and Selectmenu

Starting URL: https://jqueryui.com/

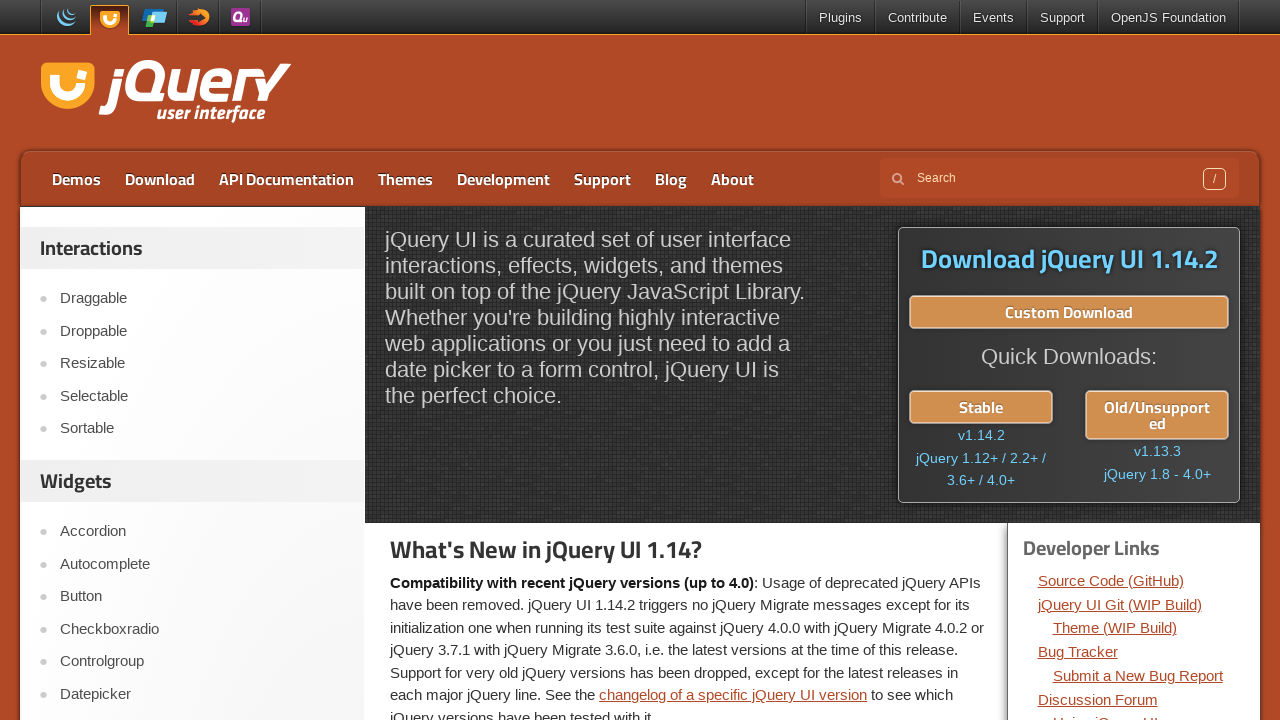

Clicked on Droppable menu item at (202, 331) on xpath=//a[contains(text(),'Droppable')]
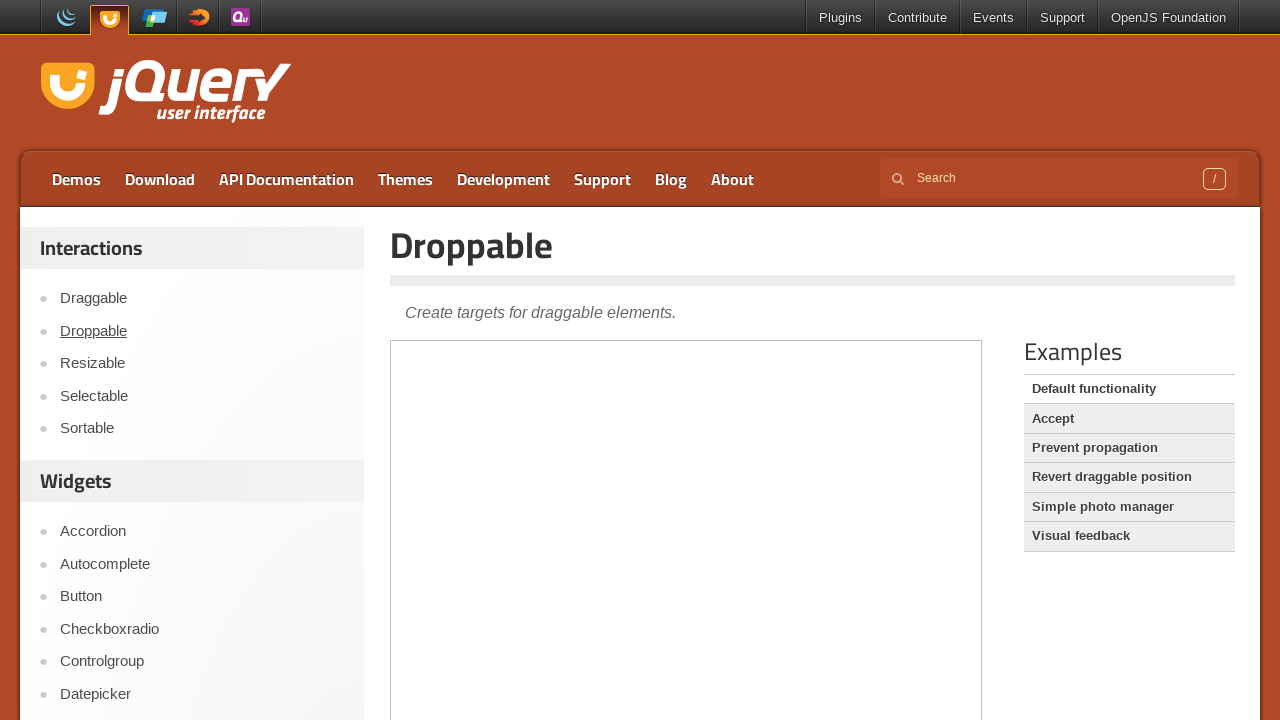

Iframe loaded on Droppable page
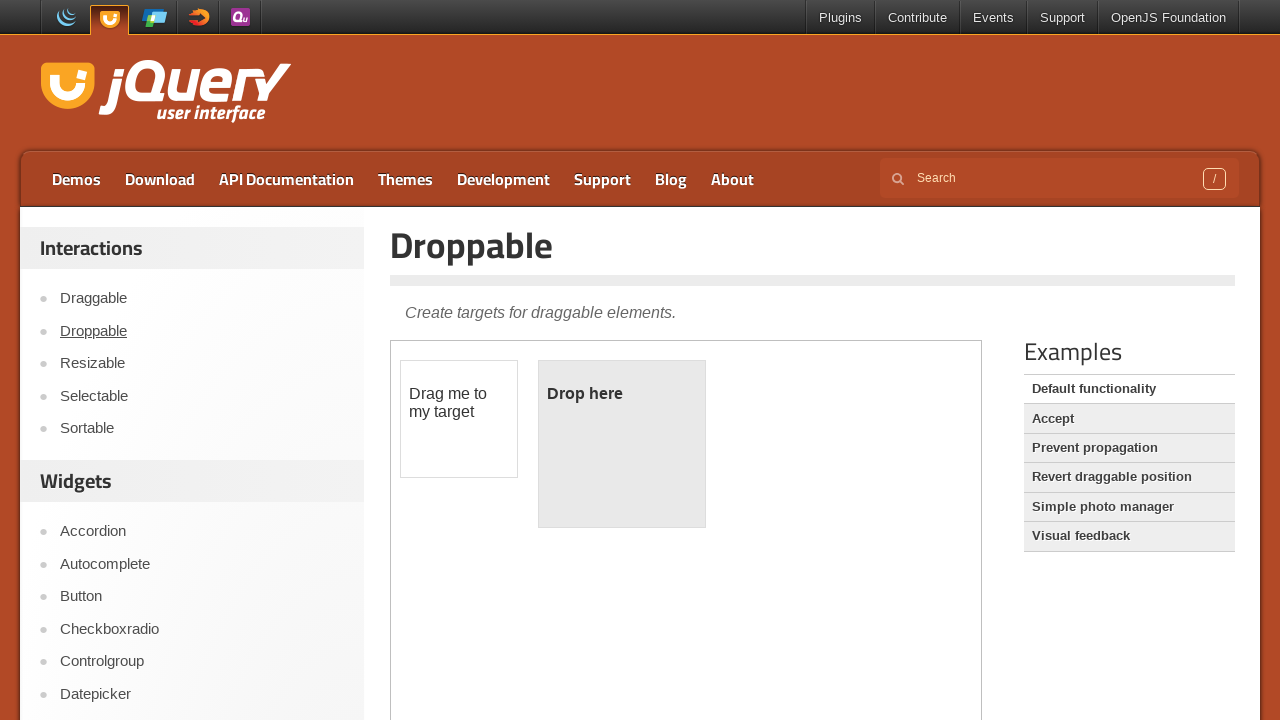

Located and switched to iframe context
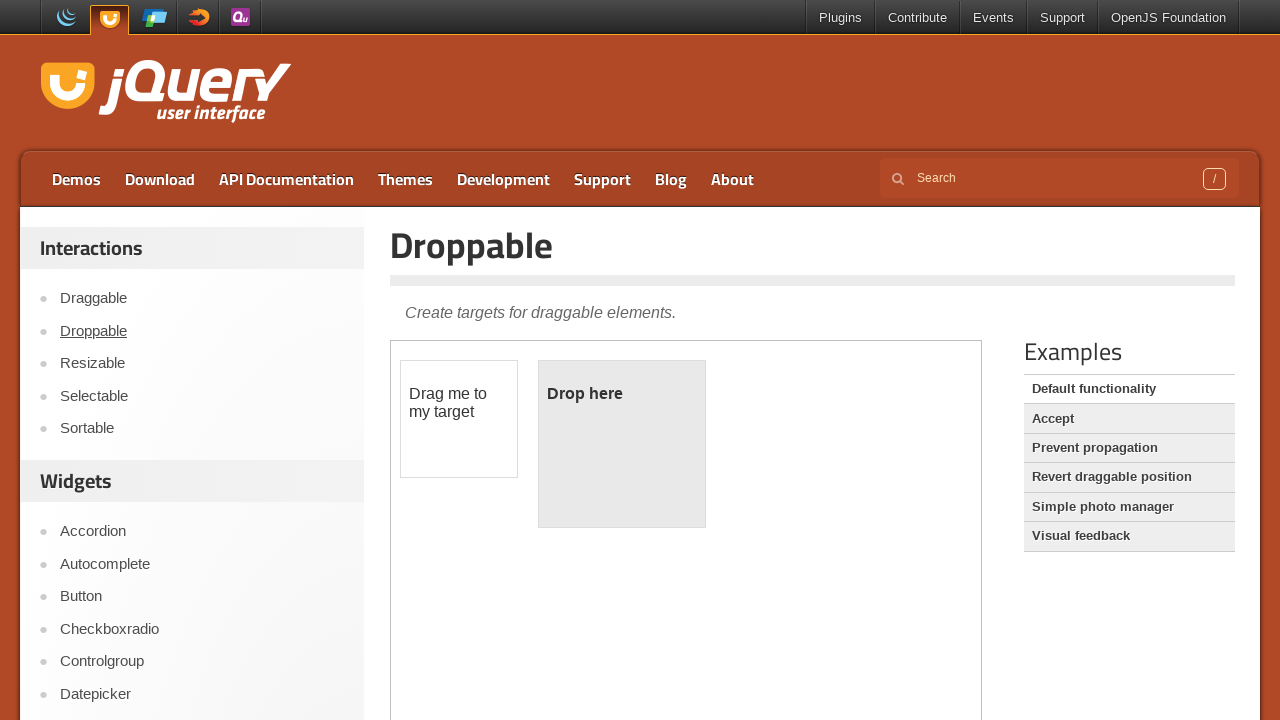

Located draggable element in iframe
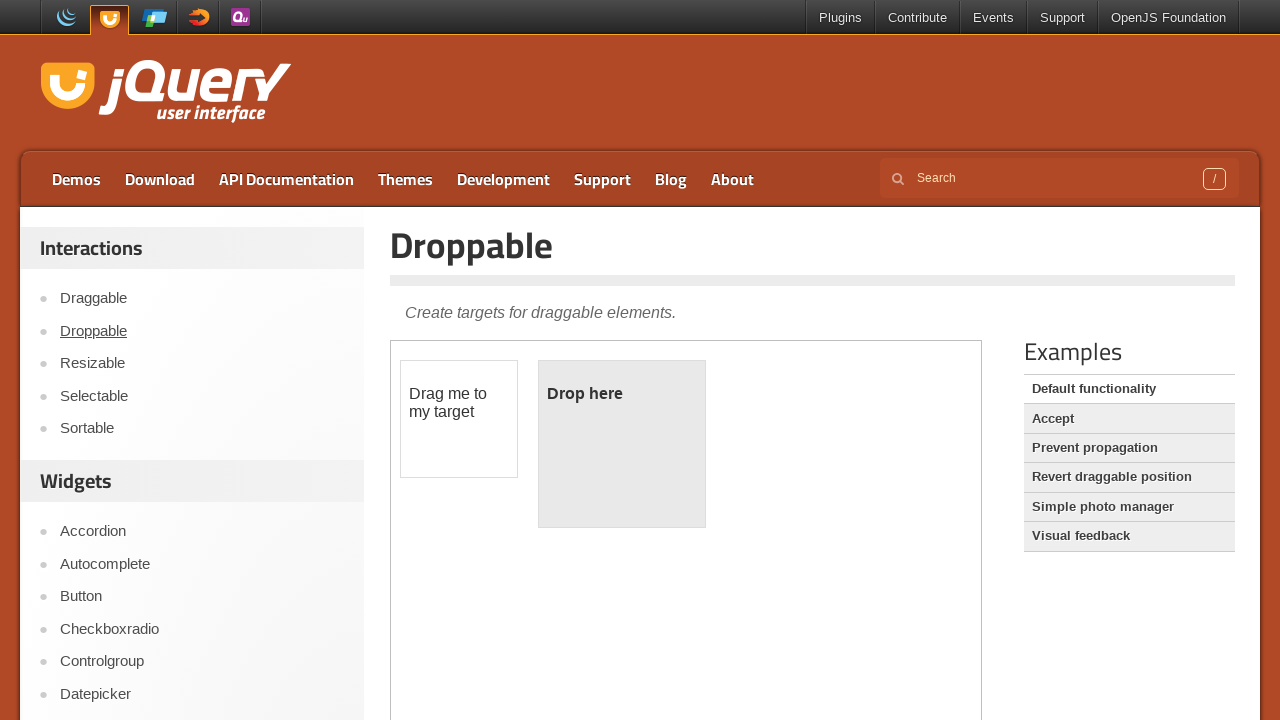

Located droppable target element in iframe
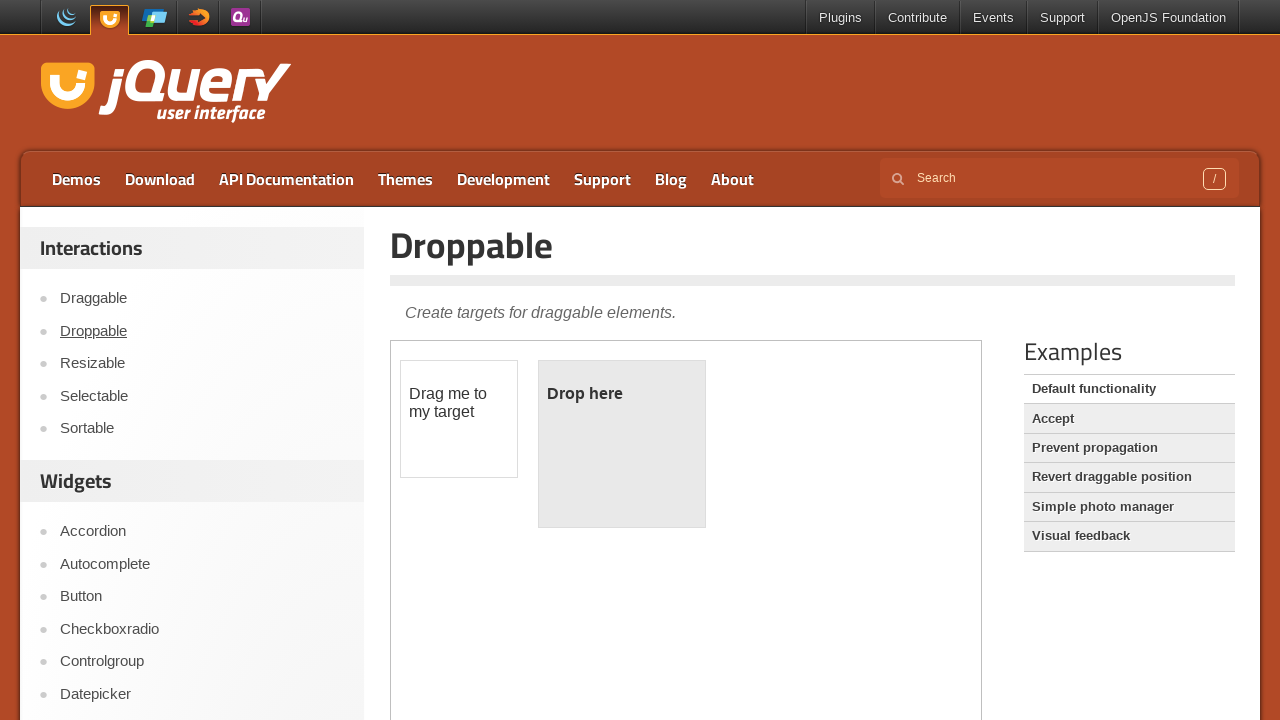

Performed drag and drop operation from draggable to droppable at (622, 444)
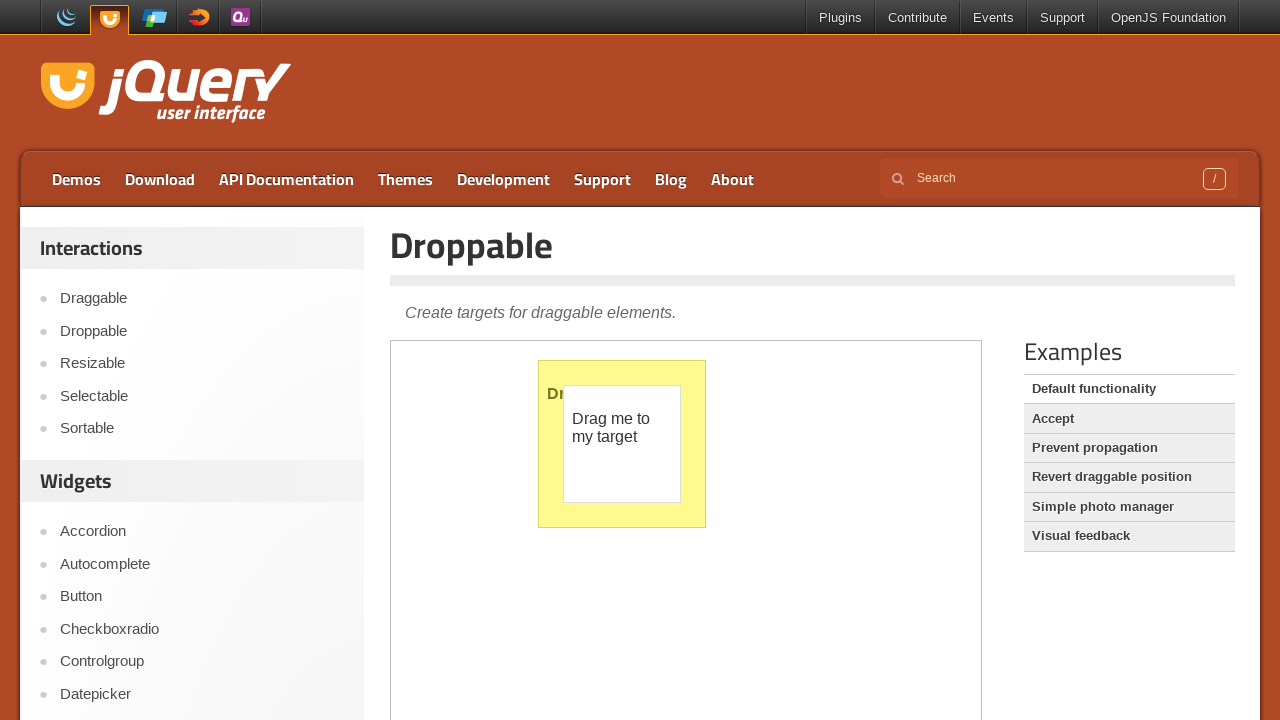

Clicked on Checkboxradio menu item at (202, 629) on xpath=//a[contains(text(),'Checkboxradio')]
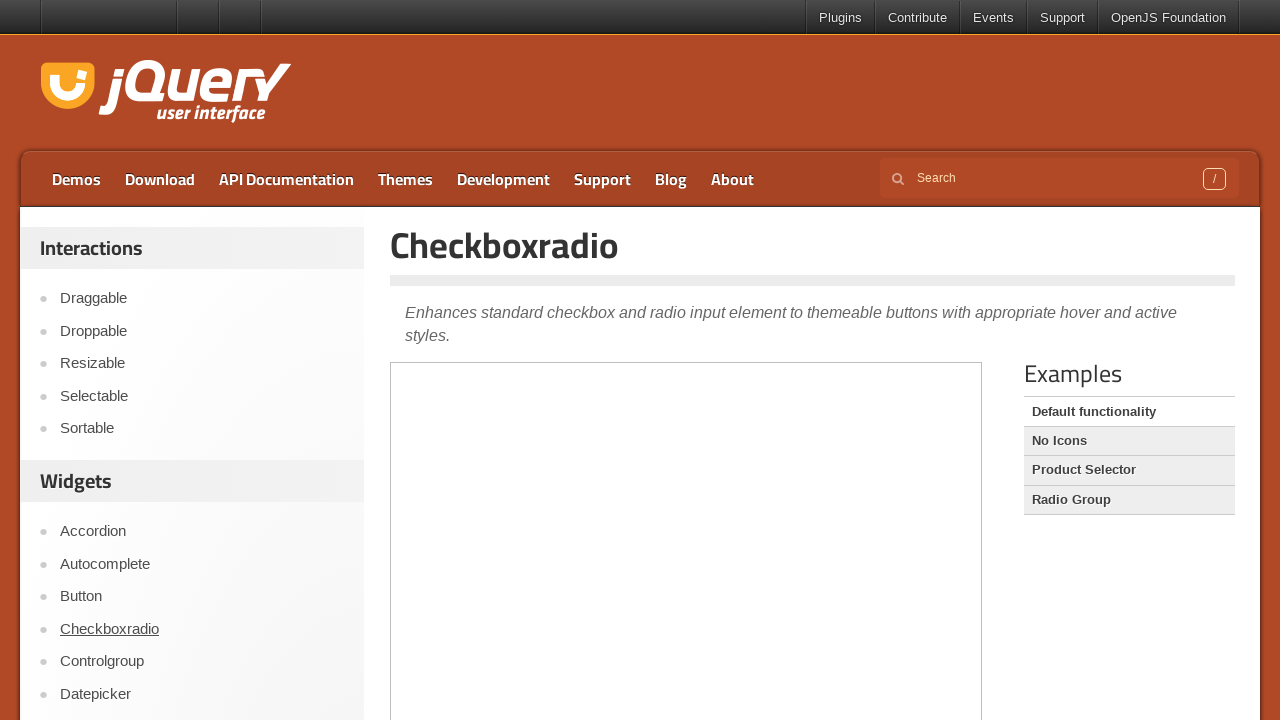

Navigated back to previous page
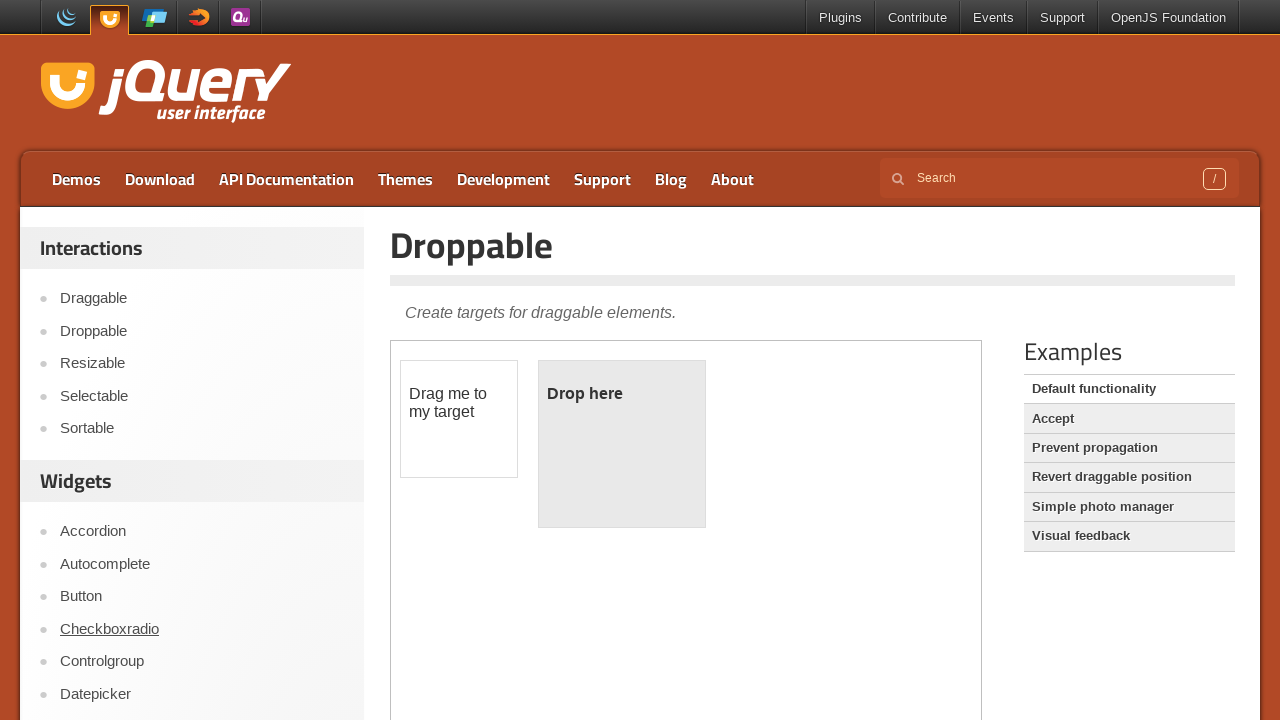

Clicked on Selectmenu menu item at (202, 360) on xpath=//a[contains(text(),'Selectmenu')]
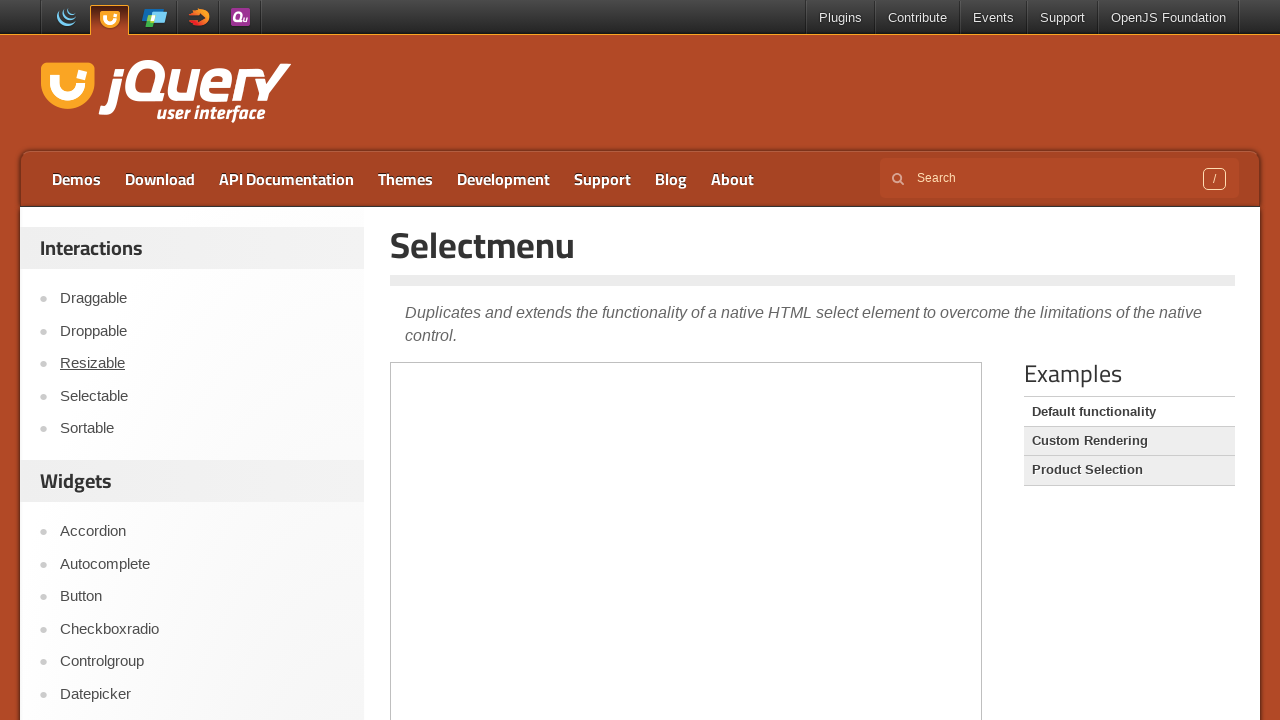

Iframe loaded on Selectmenu page
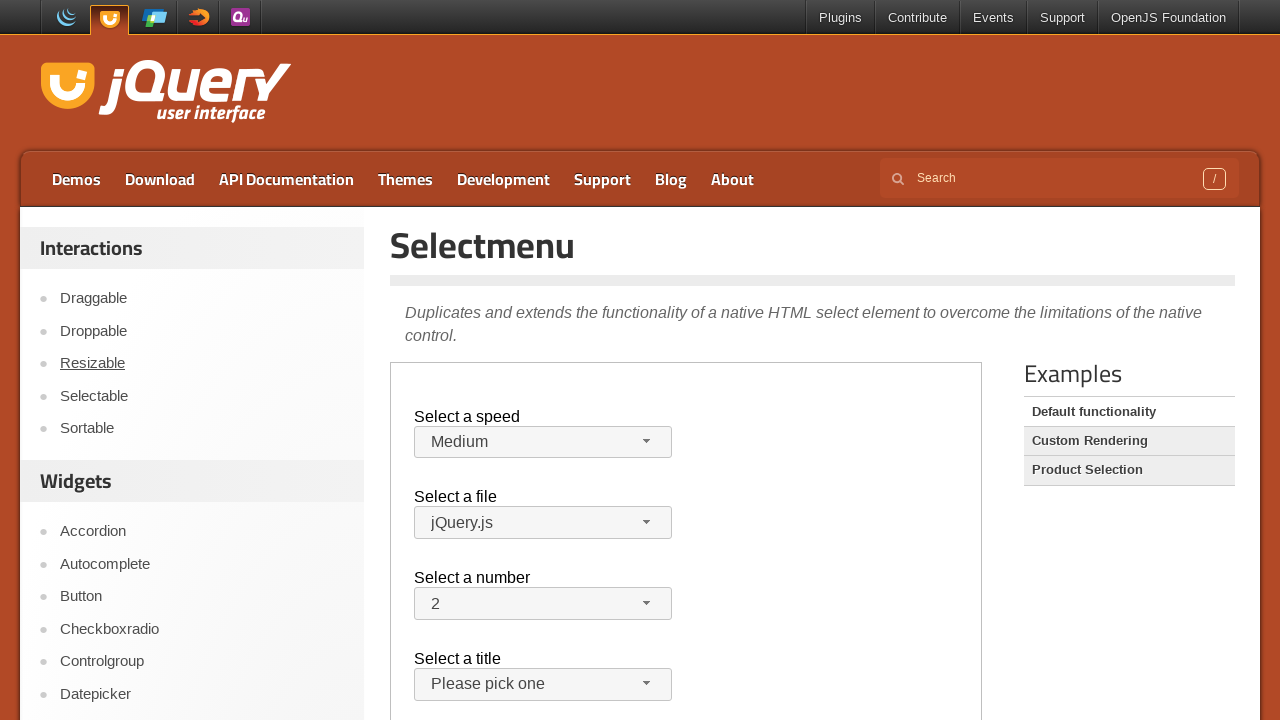

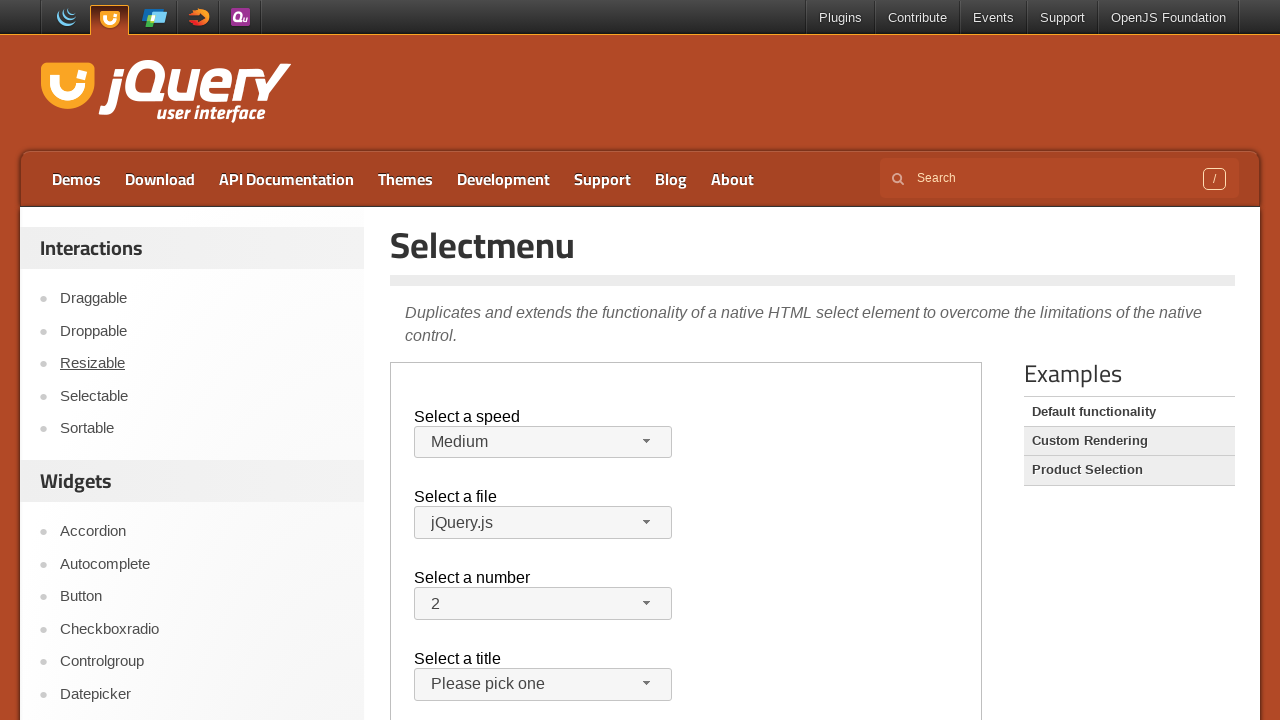